Tests drag and drop functionality by dragging an element and dropping it onto a target area, then verifying the drop was successful

Starting URL: https://awesomeqa.com/selenium/mouse_interaction.html

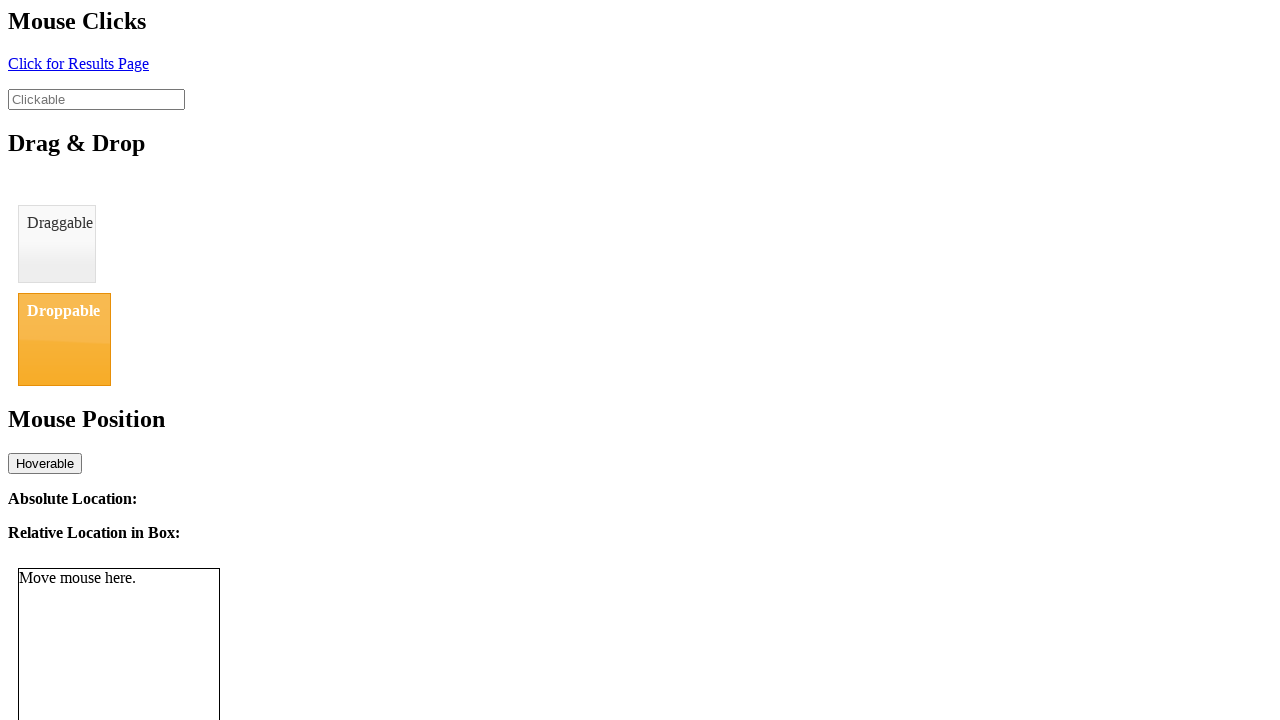

Navigated to drag and drop test page
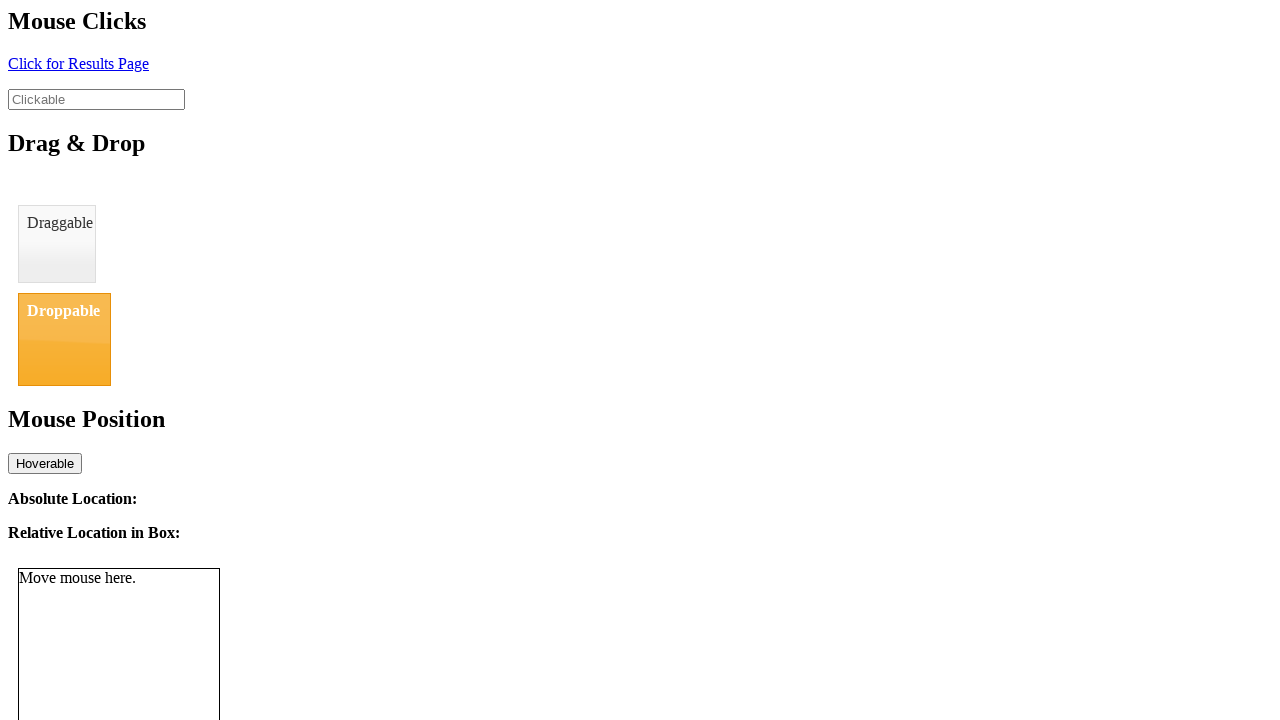

Located draggable element
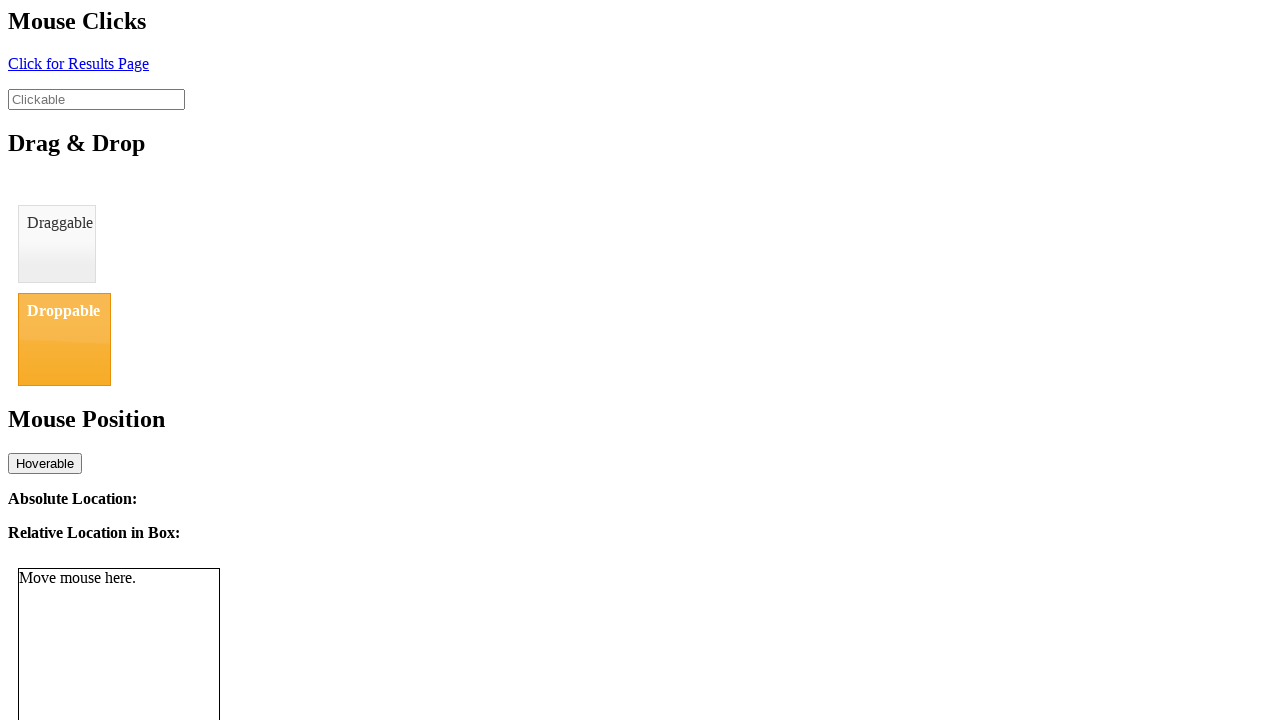

Located droppable target area
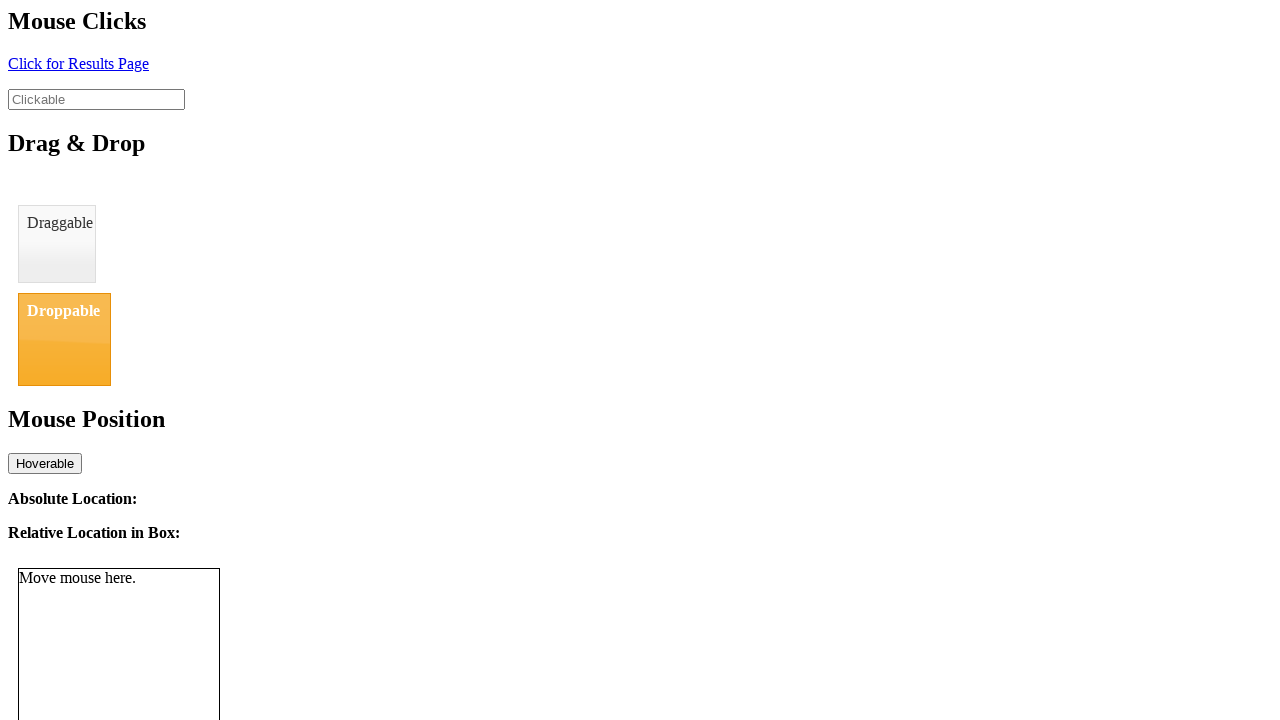

Dragged element to target area and dropped it at (64, 339)
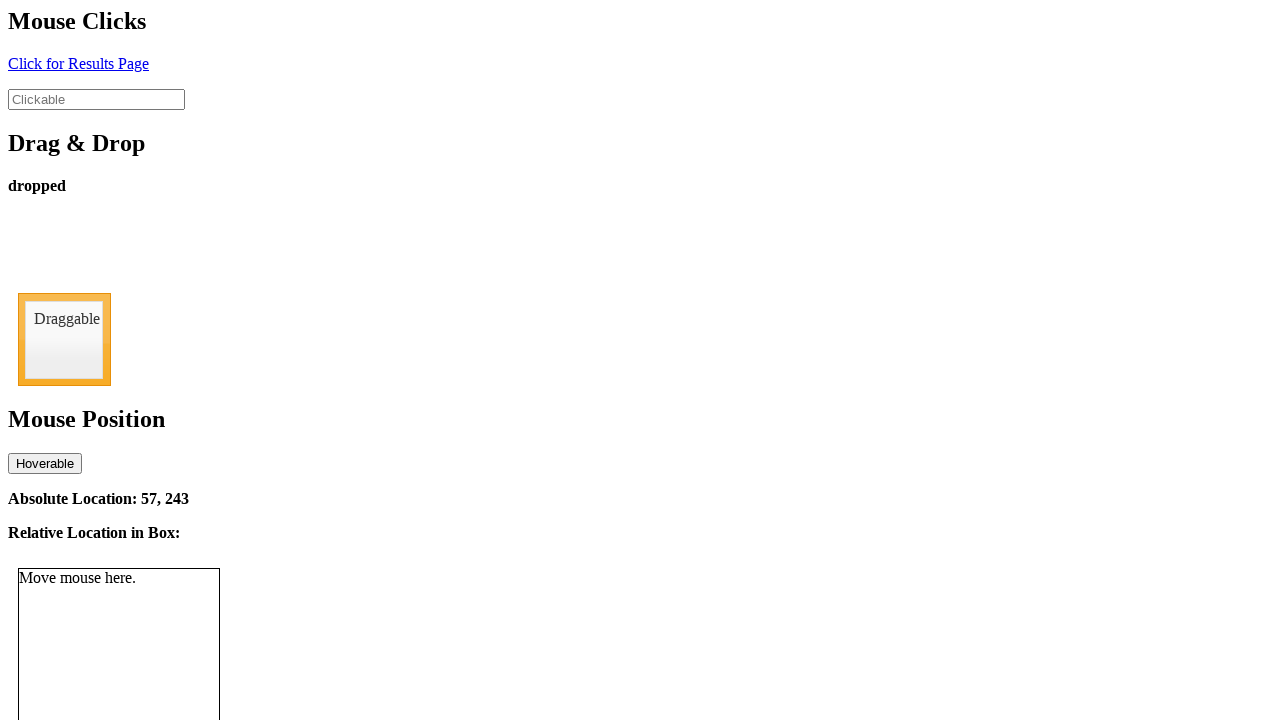

Located drop status indicator
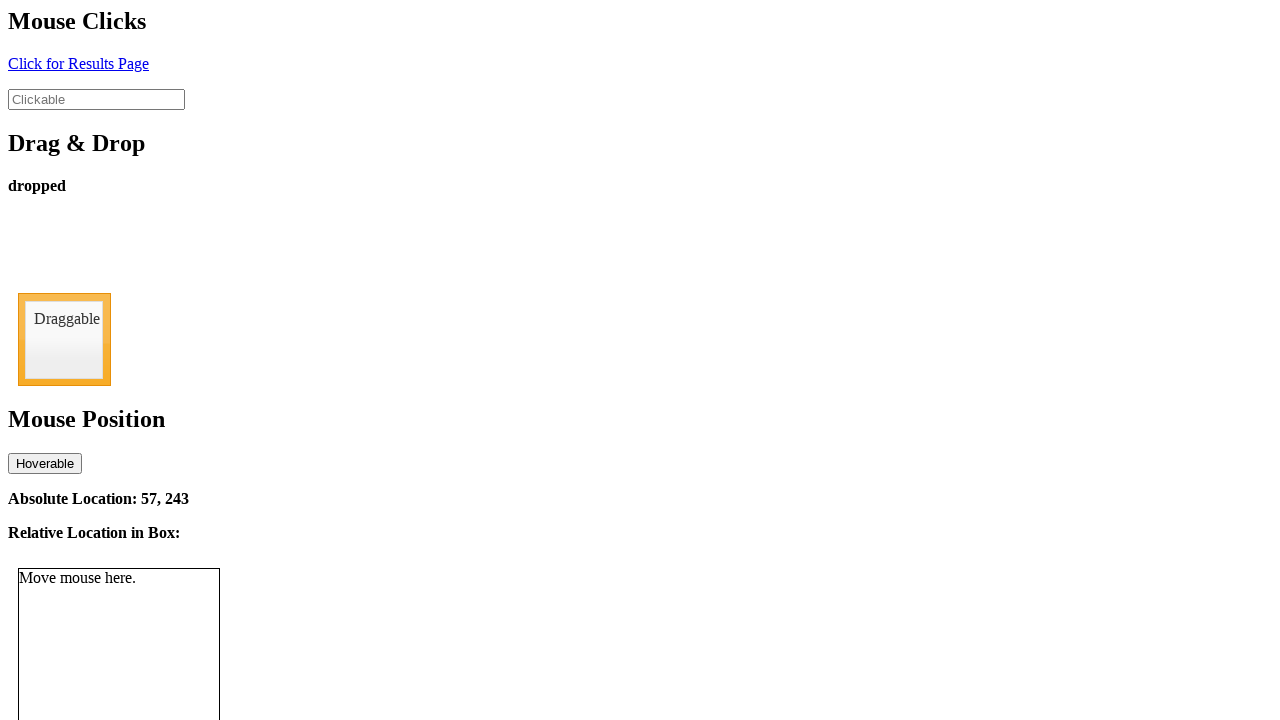

Drop status indicator became visible
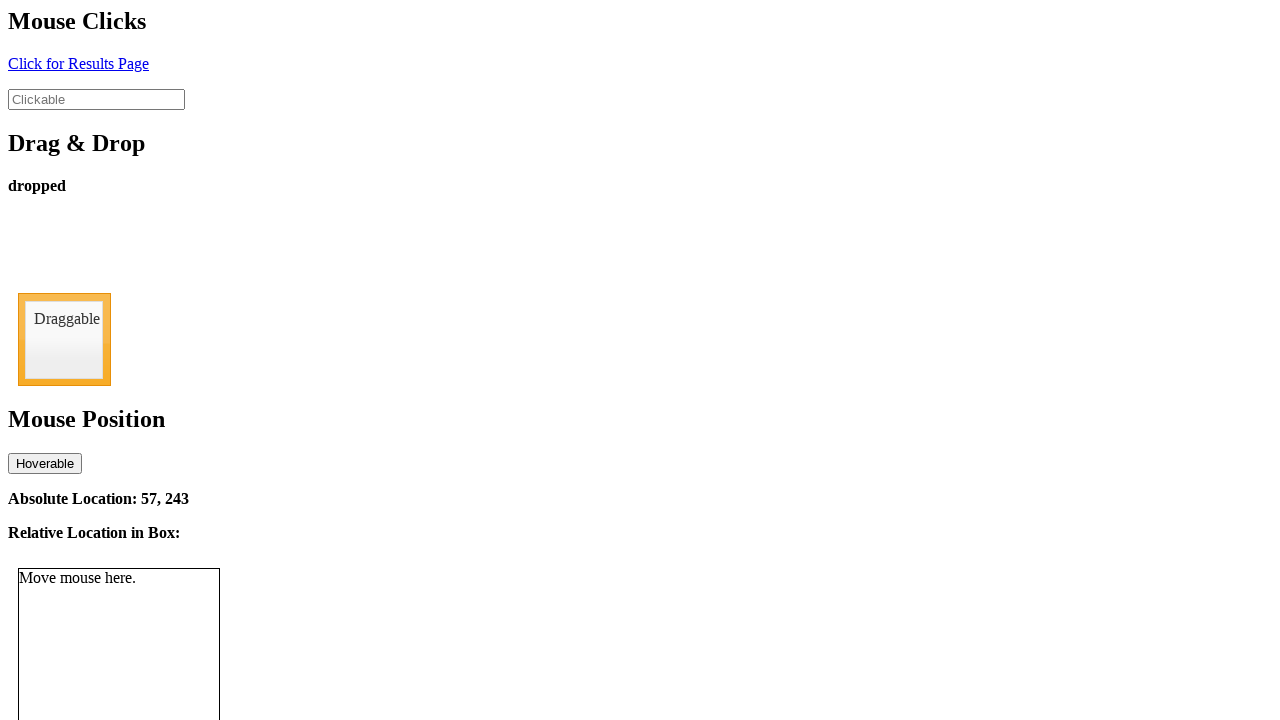

Verified drop was successful - status shows 'dropped'
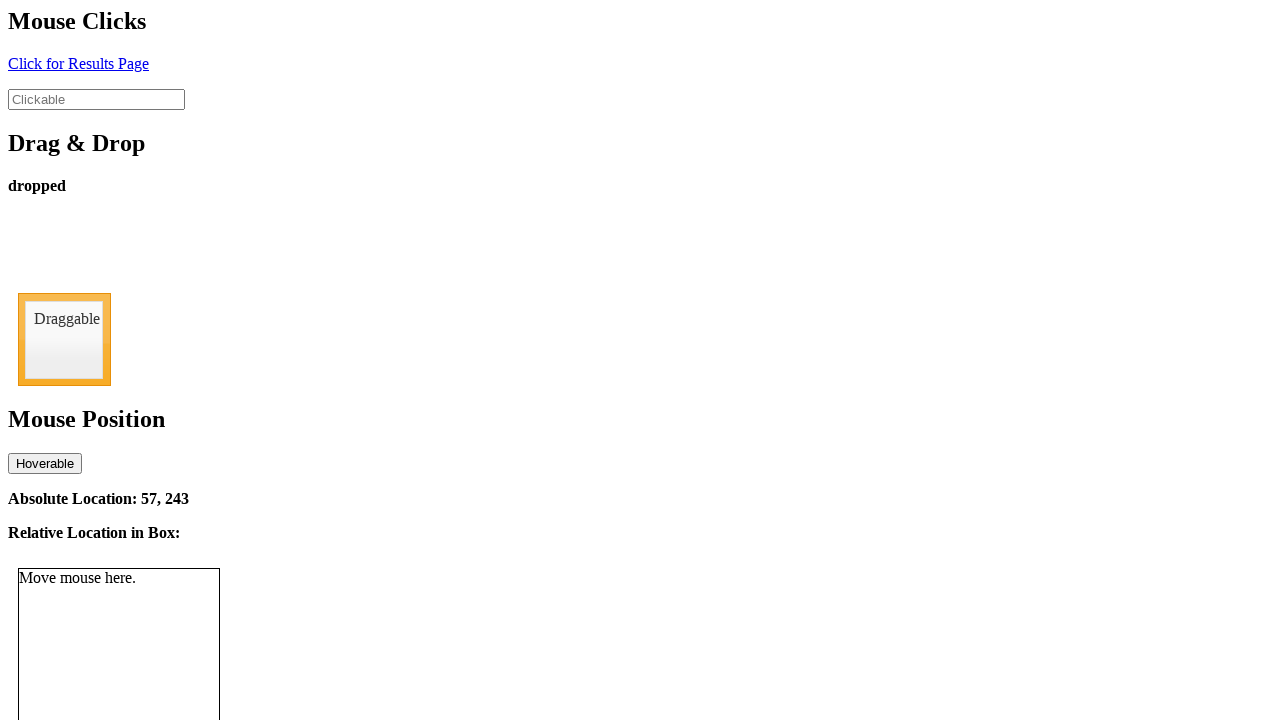

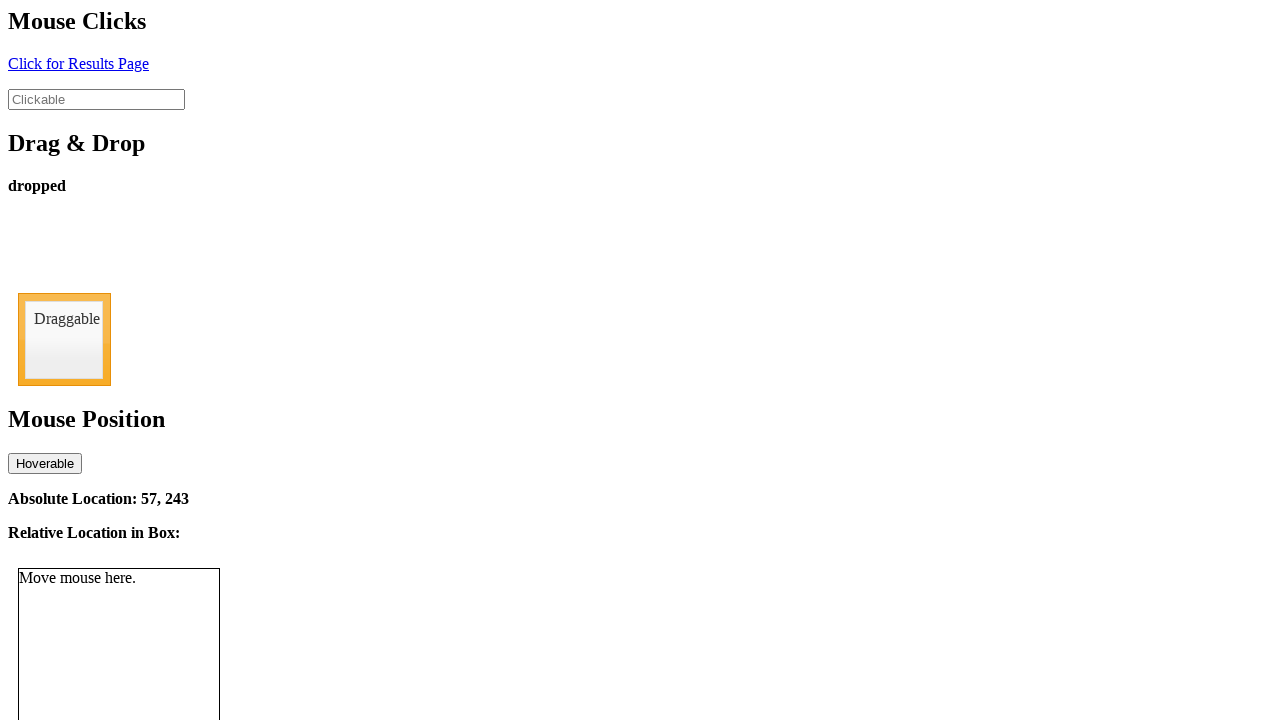